Tests that edits are saved when the edit field loses focus (blur event)

Starting URL: https://demo.playwright.dev/todomvc

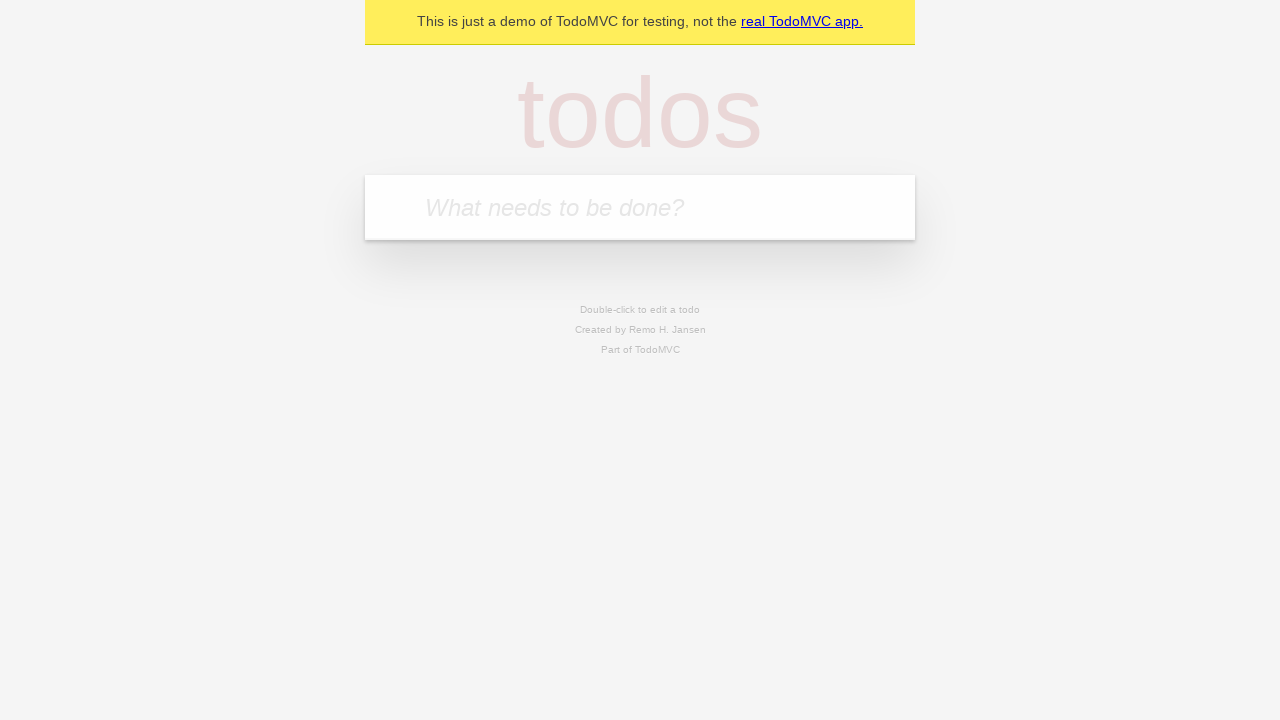

Filled new todo input with 'buy some cheese'
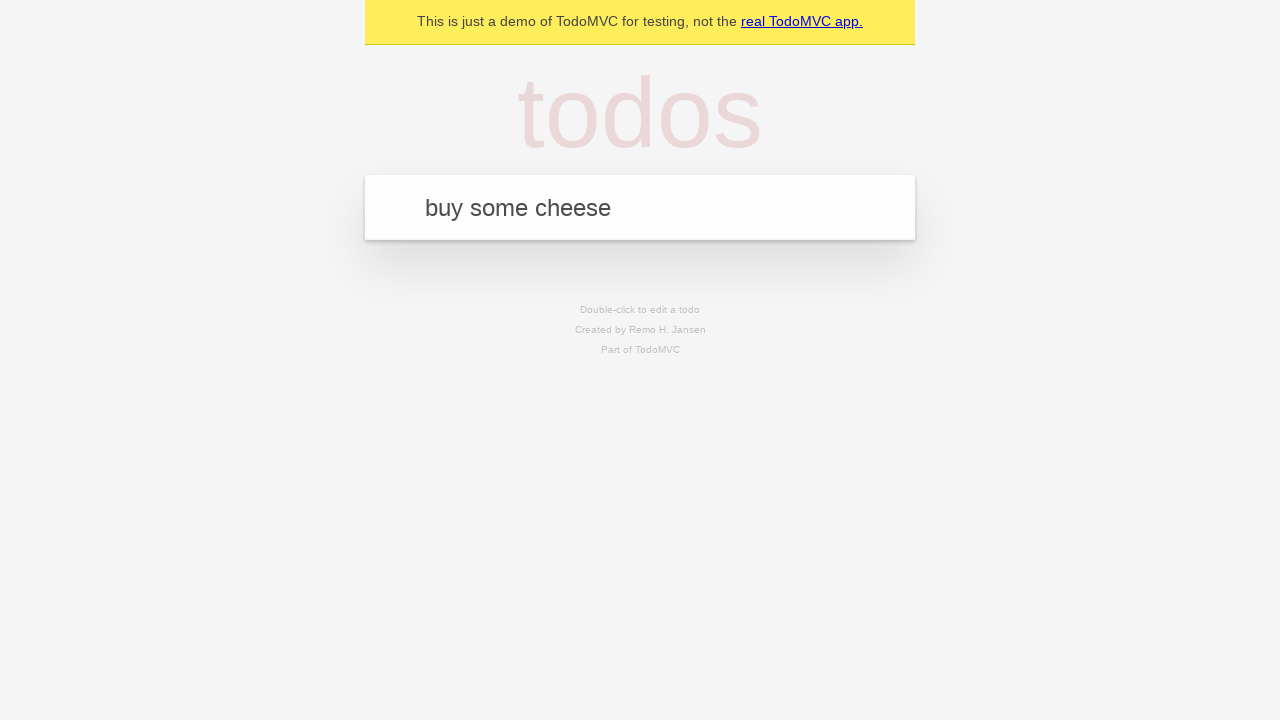

Pressed Enter to create todo 'buy some cheese' on internal:attr=[placeholder="What needs to be done?"i]
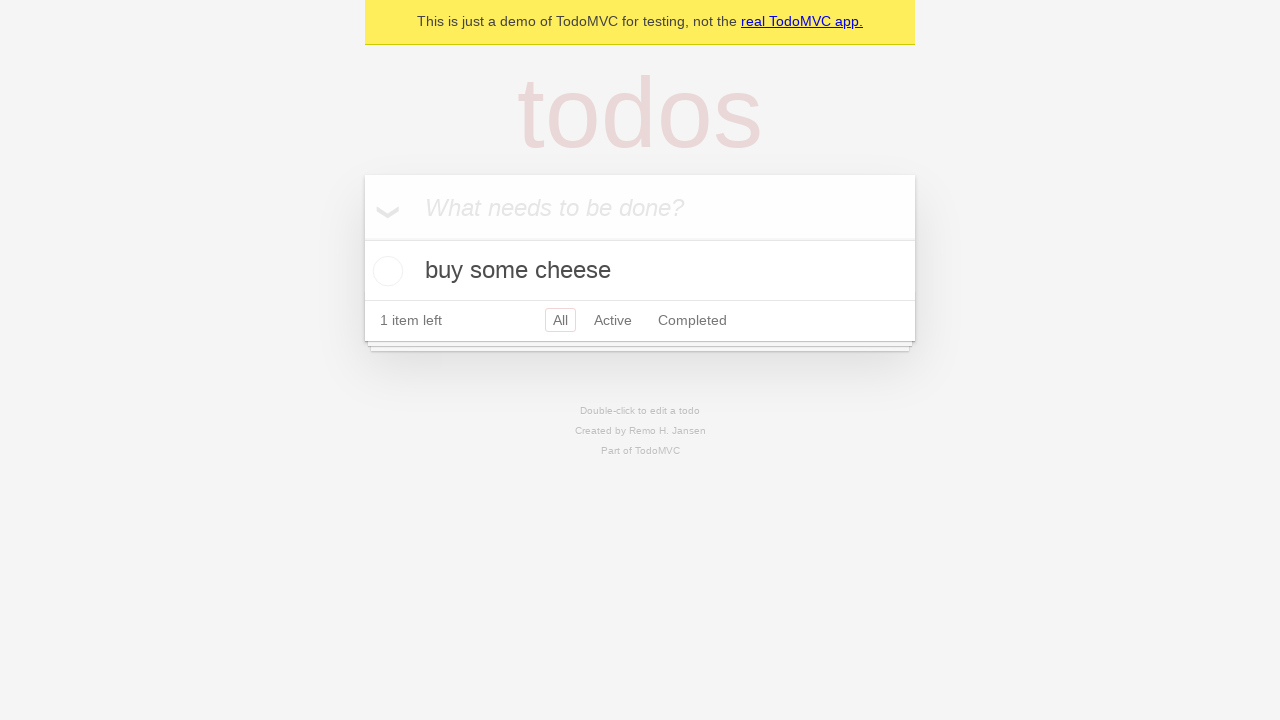

Filled new todo input with 'feed the cat' on internal:attr=[placeholder="What needs to be done?"i]
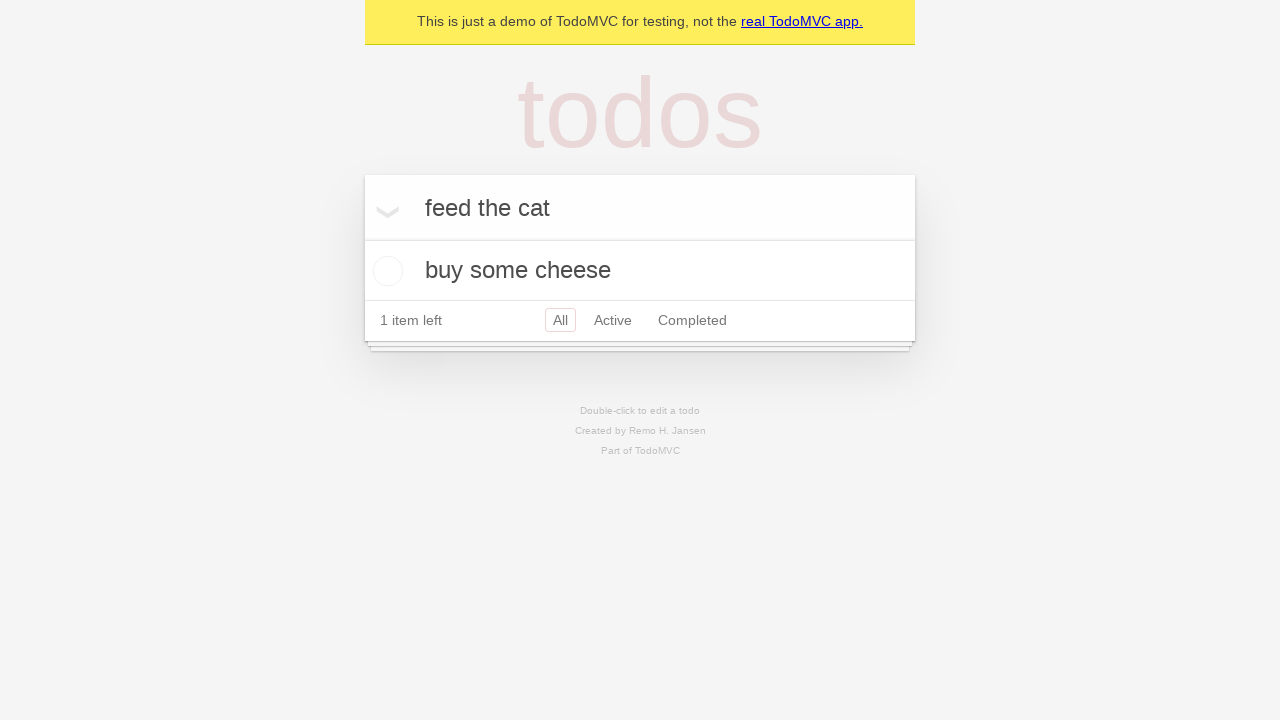

Pressed Enter to create todo 'feed the cat' on internal:attr=[placeholder="What needs to be done?"i]
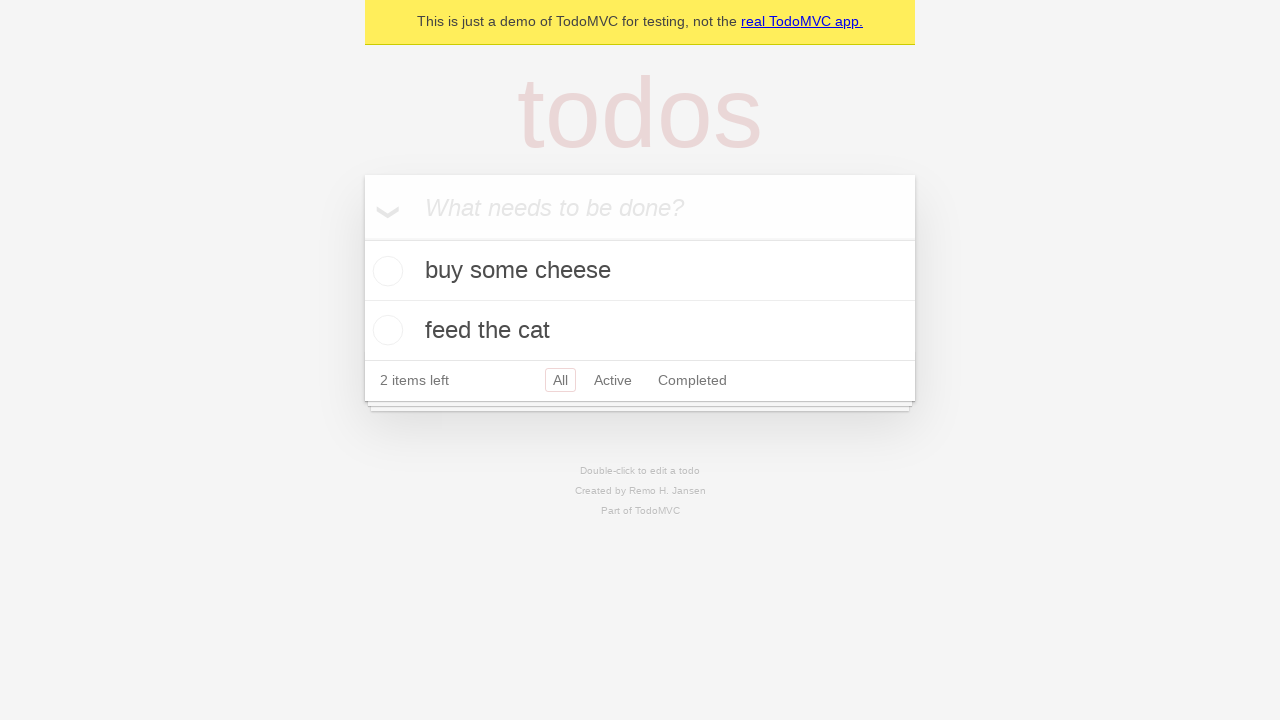

Filled new todo input with 'book a doctors appointment' on internal:attr=[placeholder="What needs to be done?"i]
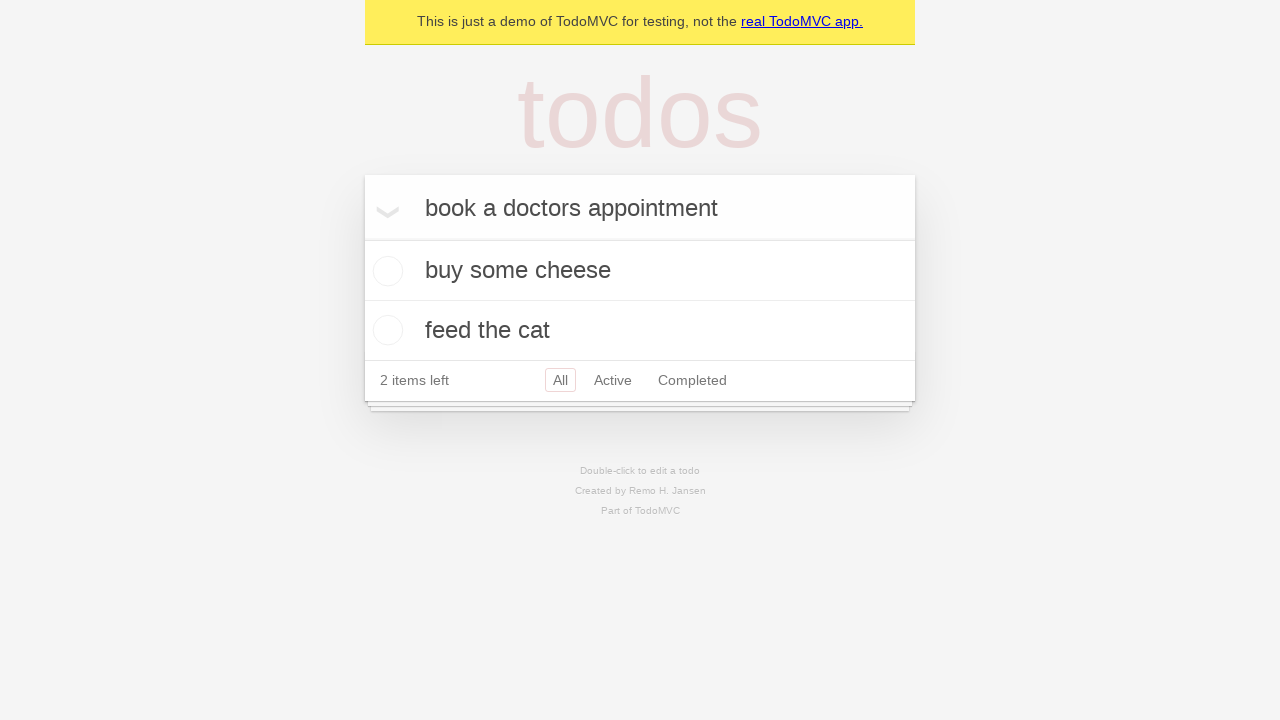

Pressed Enter to create todo 'book a doctors appointment' on internal:attr=[placeholder="What needs to be done?"i]
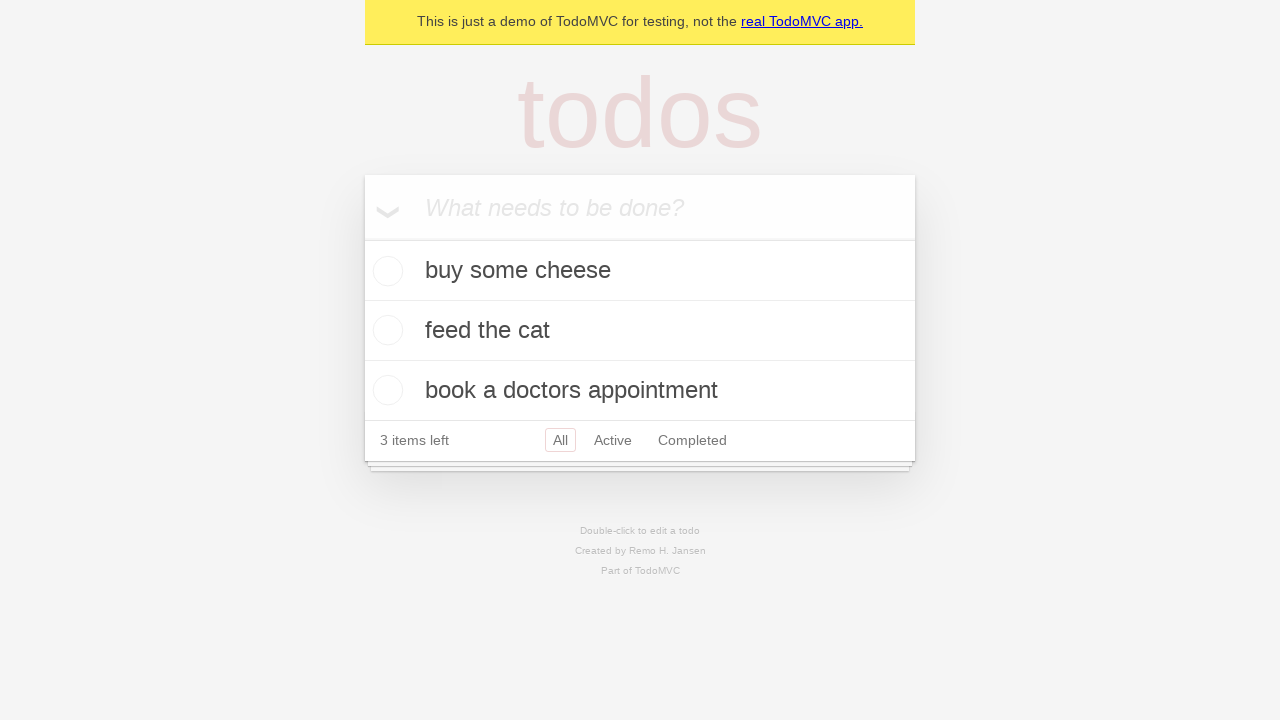

Waited for all three todo items to load on internal:attr=[placeholder="What needs to be done?"i]
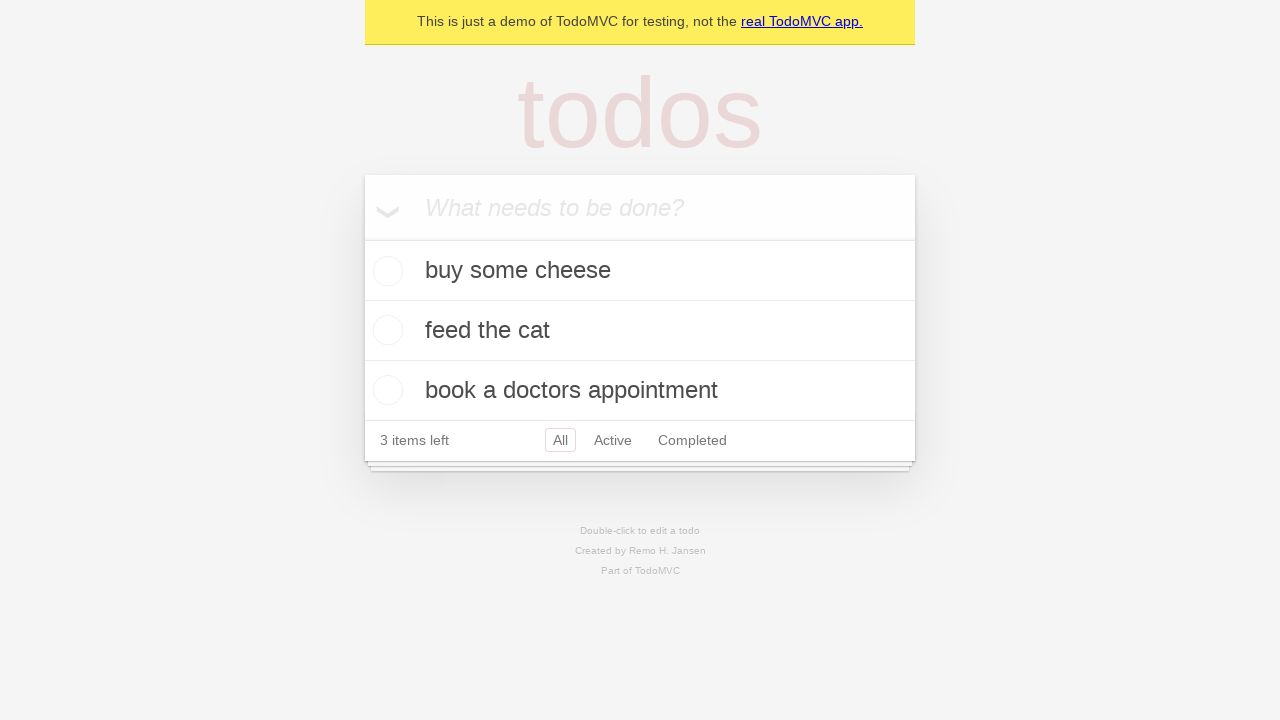

Double-clicked second todo item to enter edit mode
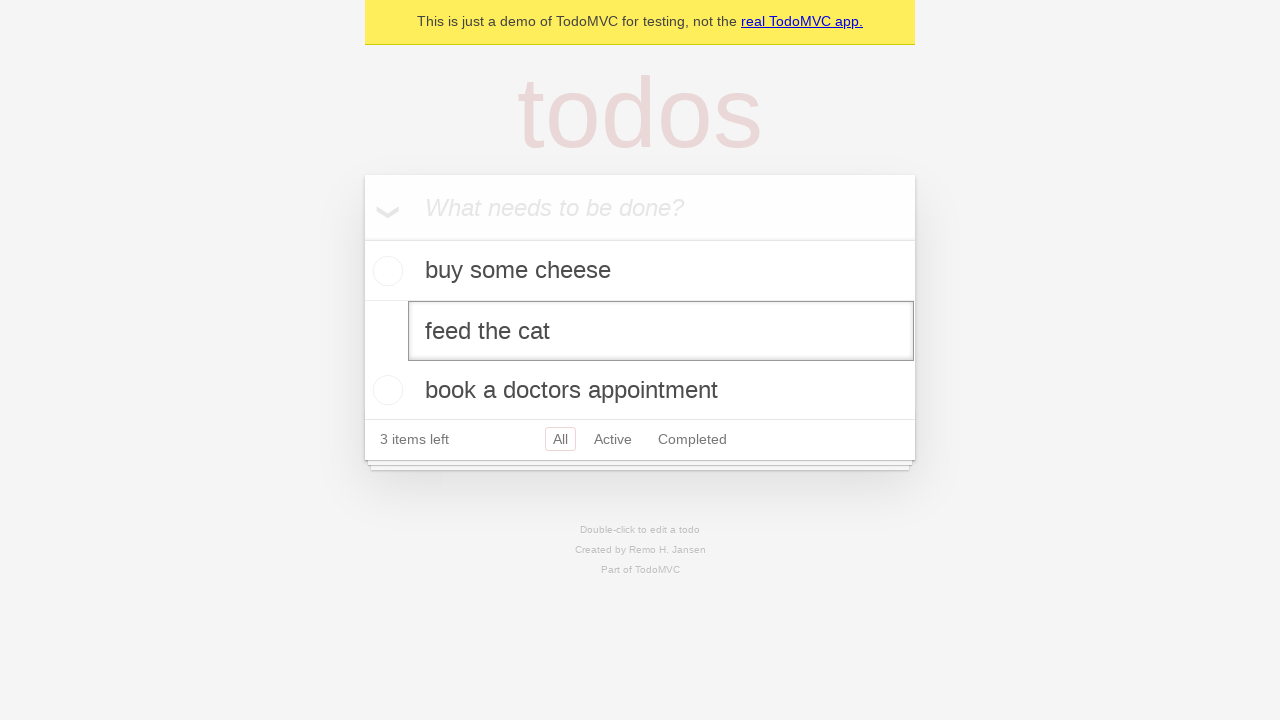

Filled edit field with new text 'buy some sausages' at (640, 331) on [data-testid='todo-item'] >> nth=1
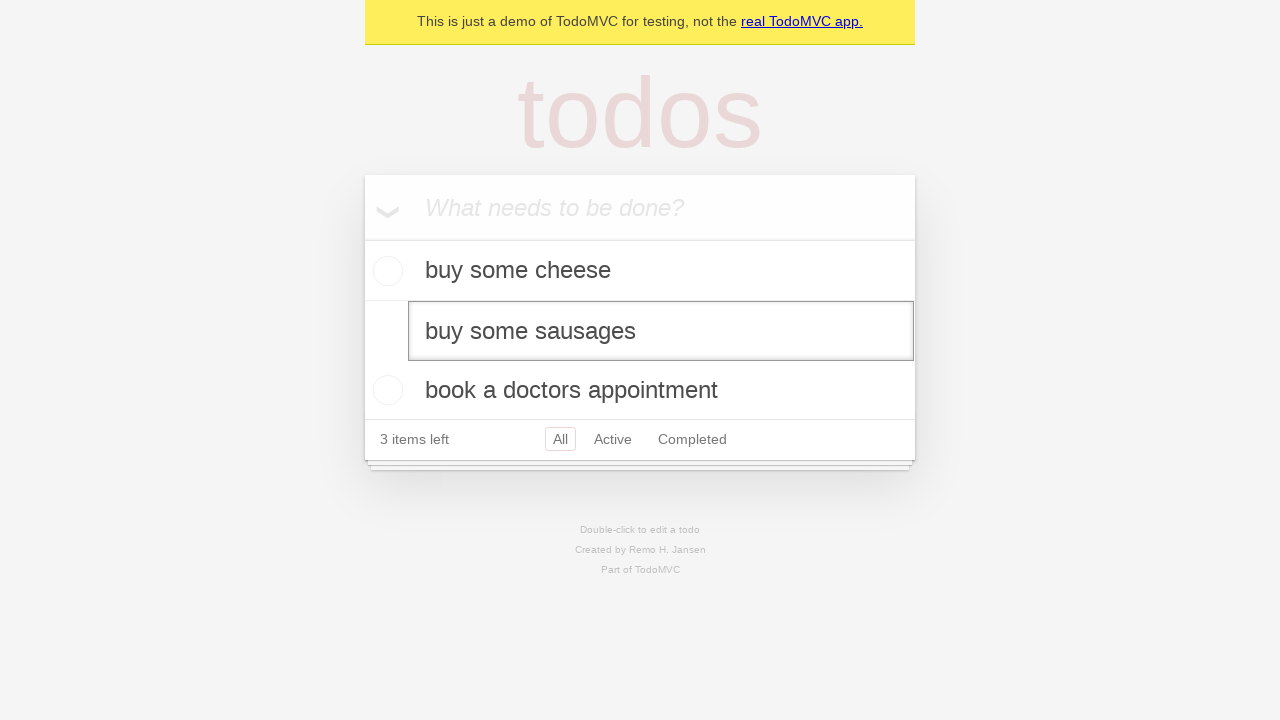

Triggered blur event on edit field to save changes on [data-testid='todo-item'] >> nth=1 >> internal:role=textbox[name="Edit"i]
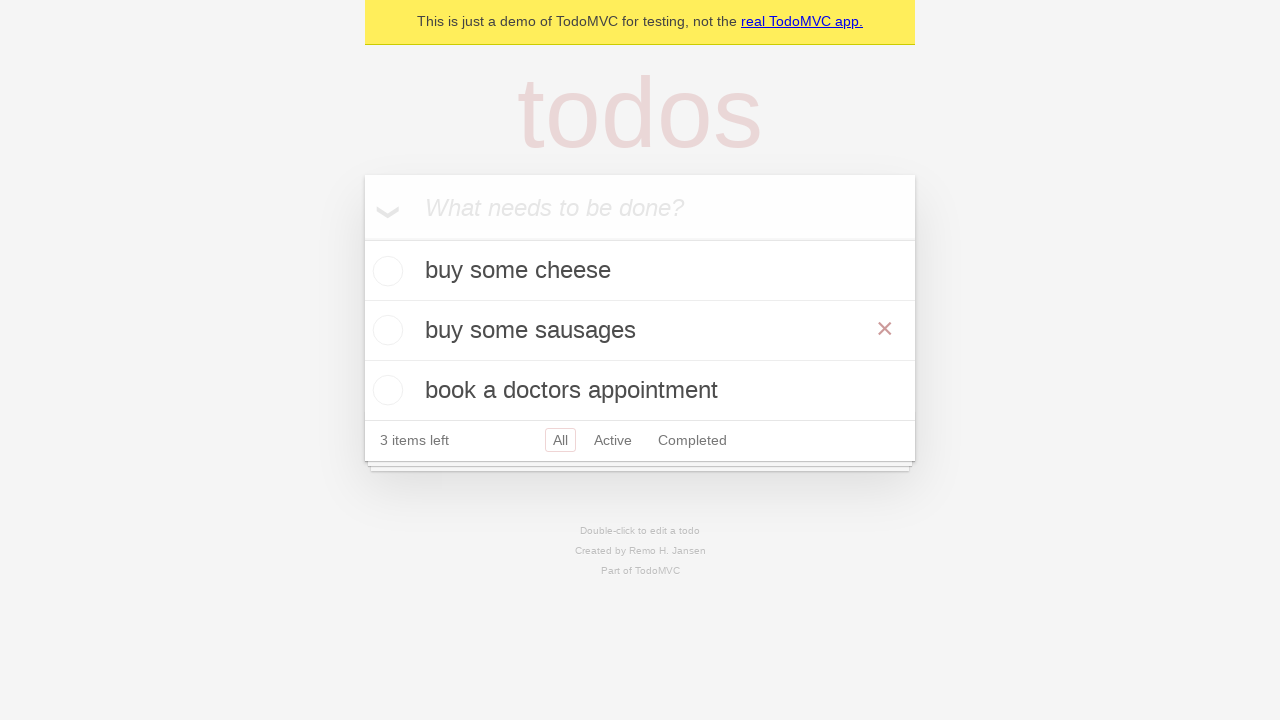

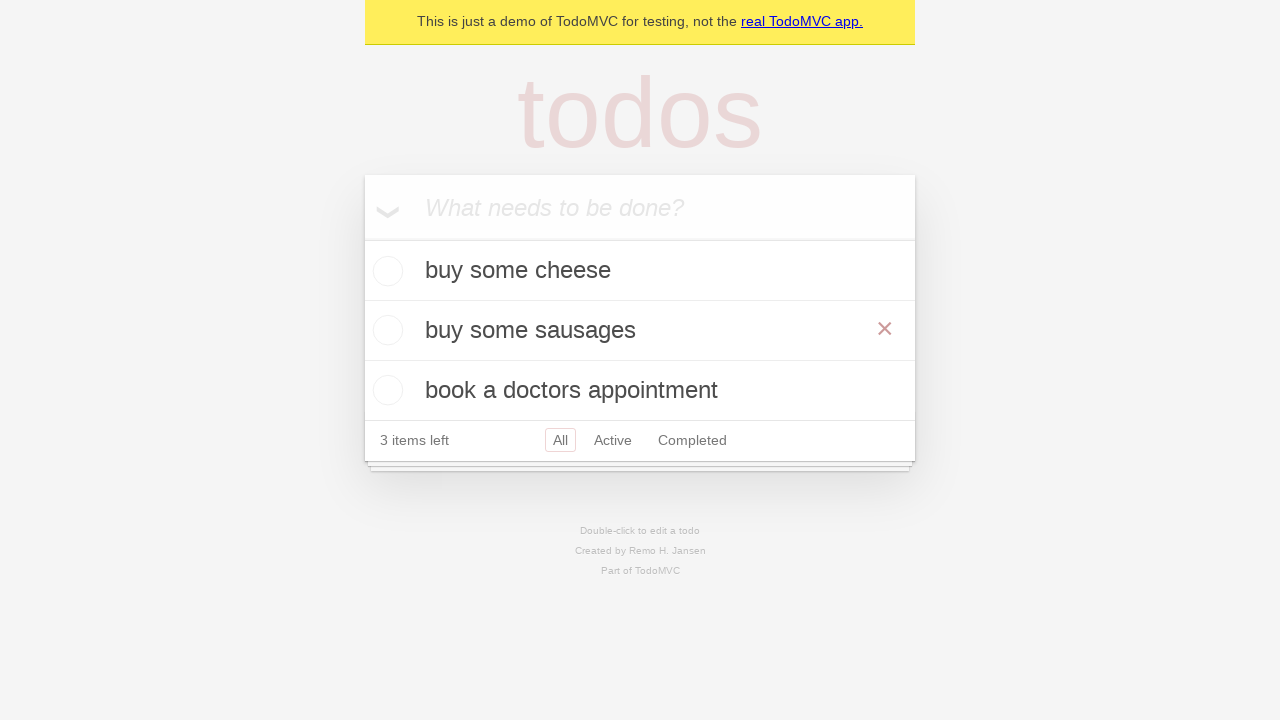